Tests drag and drop functionality by dragging an element and dropping it onto a target area within an iframe

Starting URL: https://jqueryui.com/droppable/

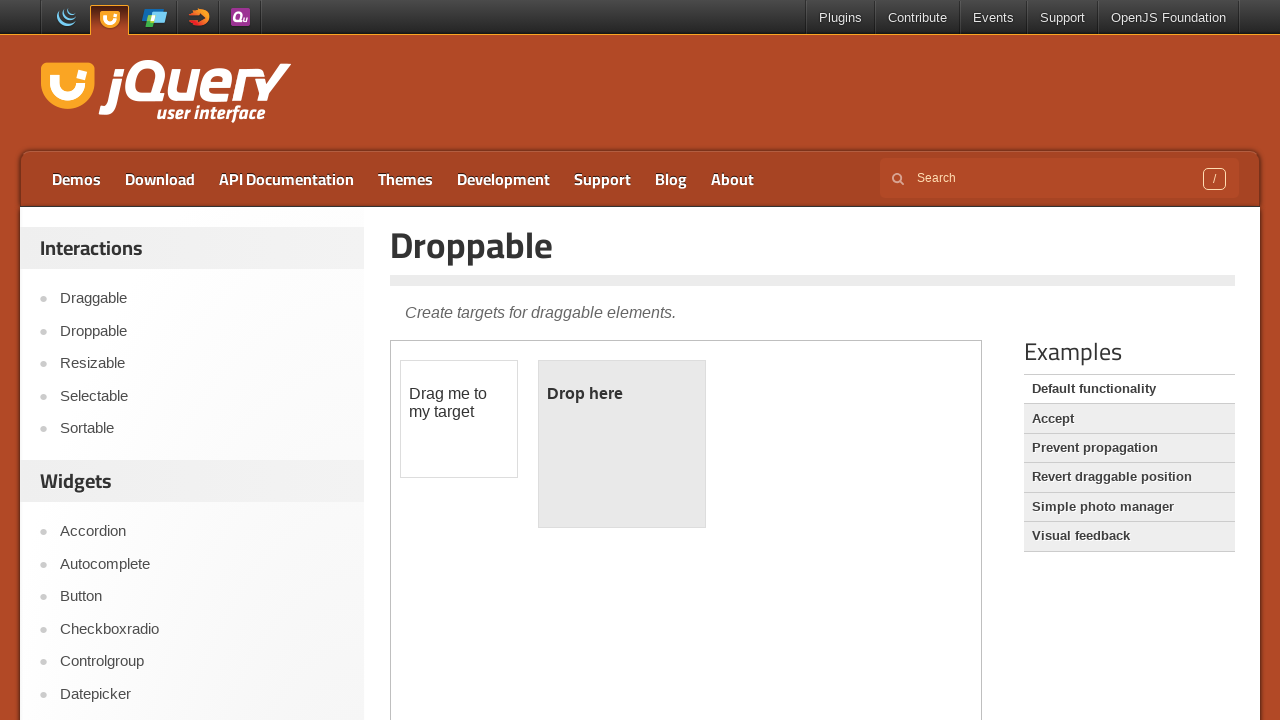

Navigated to jQuery UI droppable demo page
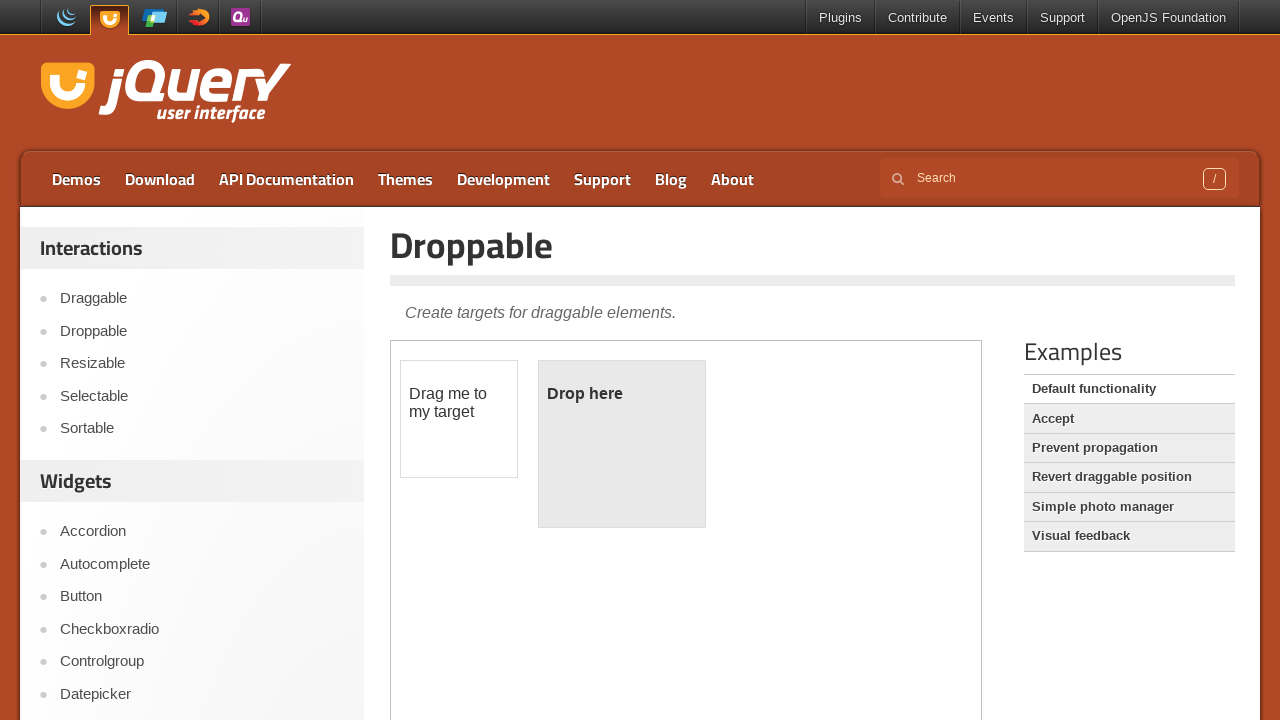

Located the demo iframe
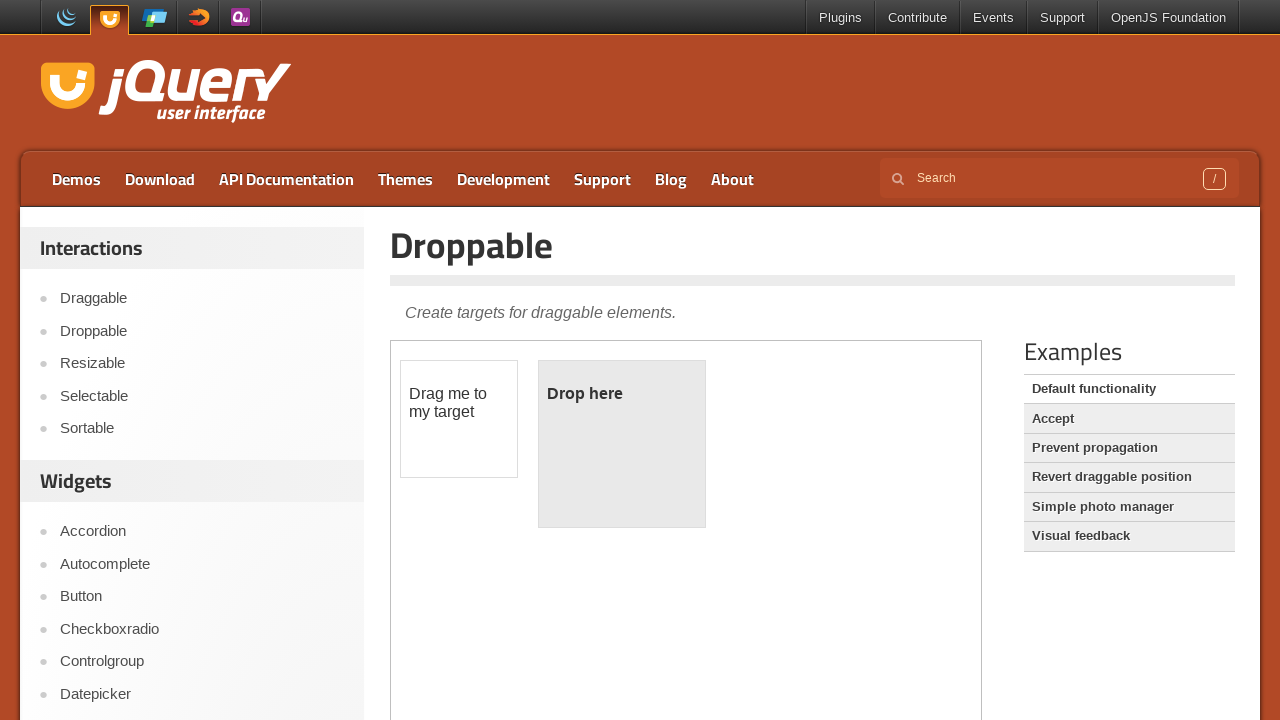

Located the draggable element
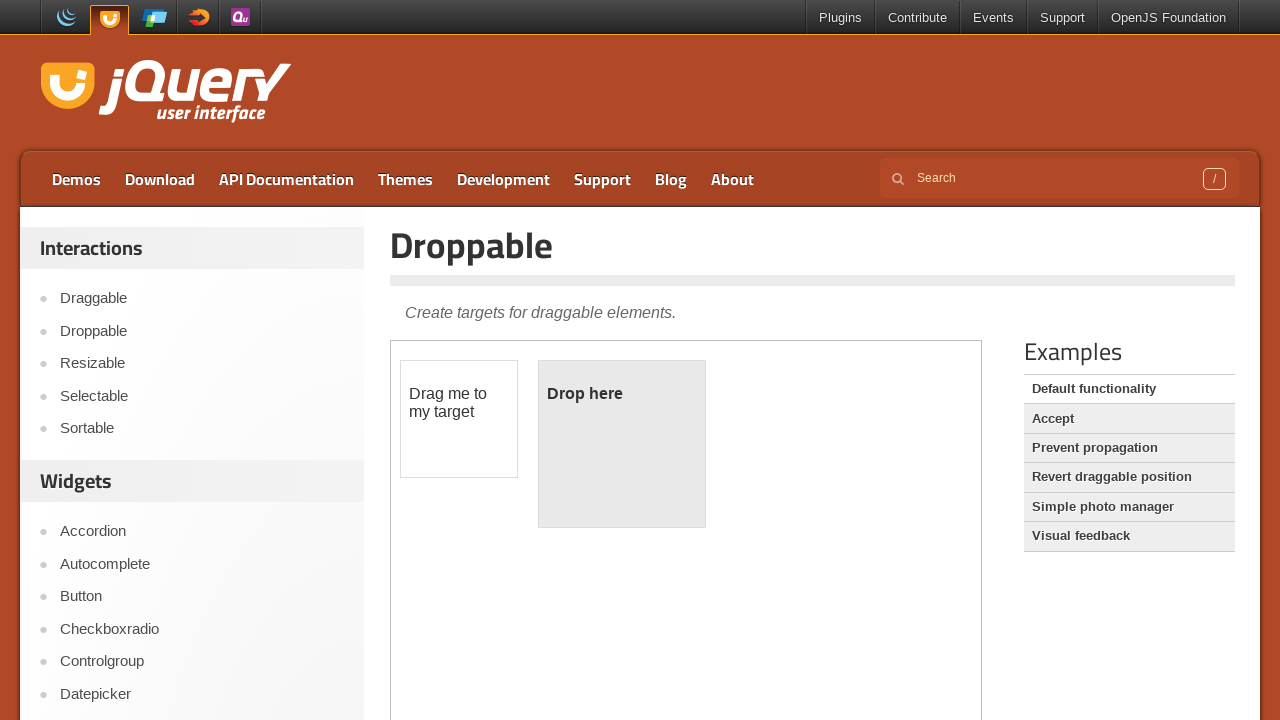

Located the droppable target element
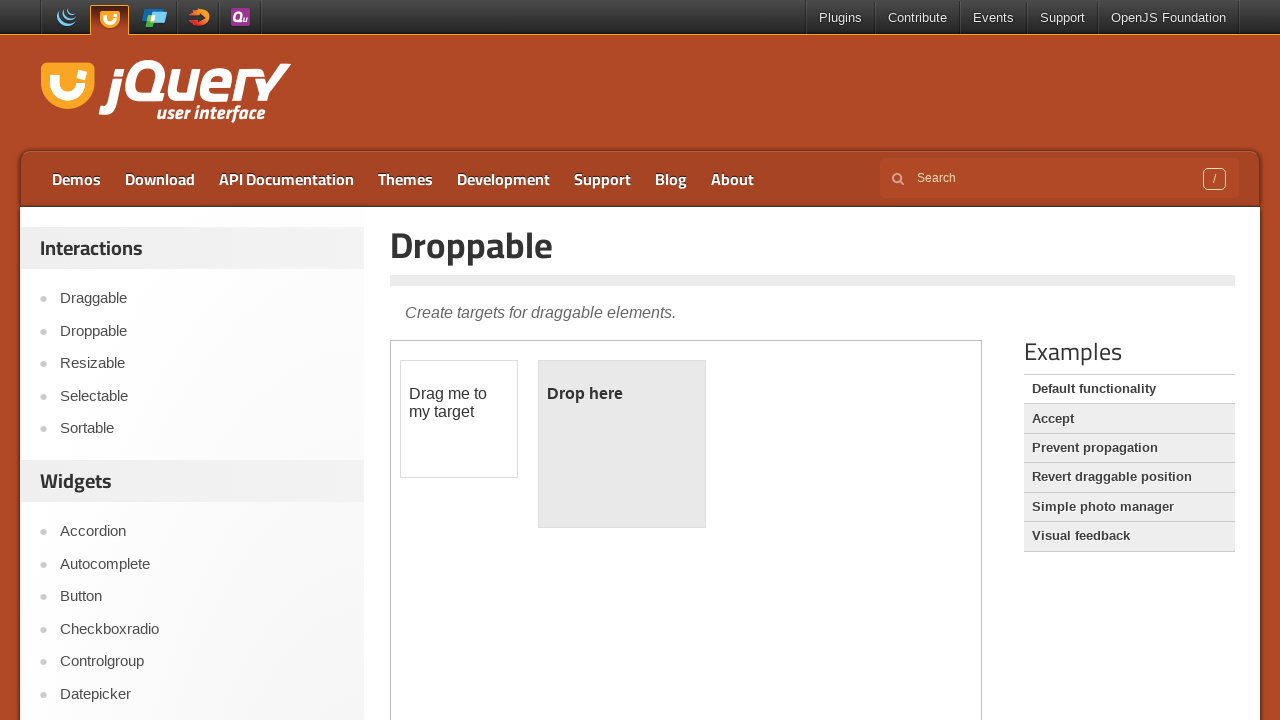

Dragged the draggable element onto the droppable target area at (622, 444)
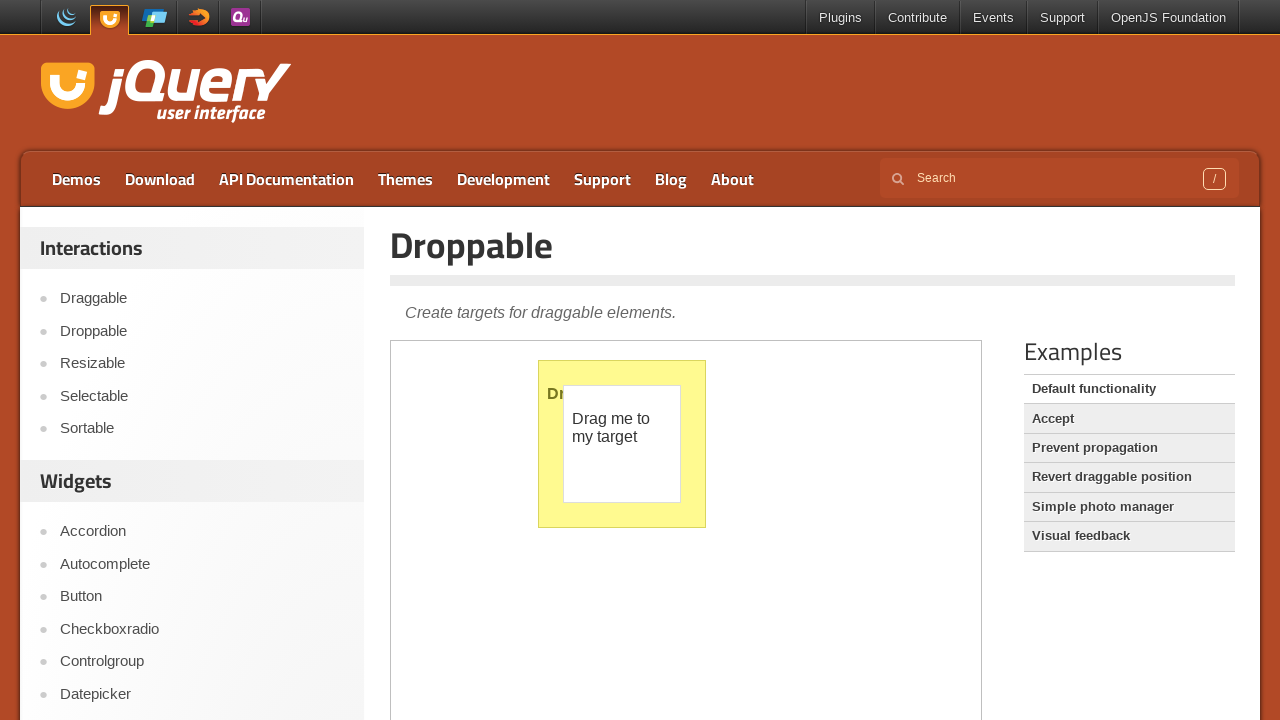

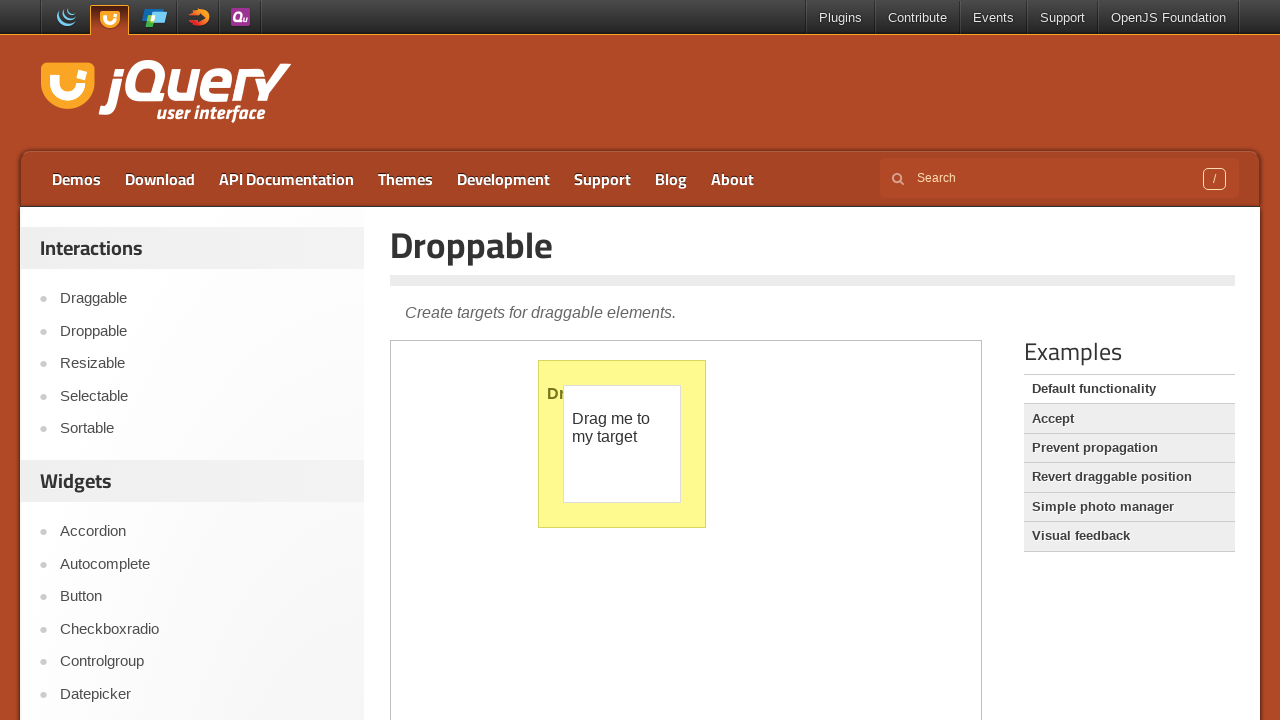